Tests multi-select dropdown functionality on W3Schools by switching to an iframe and selecting multiple car options using different selection methods (by index, by value, and by visible text).

Starting URL: https://www.w3schools.com/tags/tryit.asp?filename=tryhtml_select_multiple

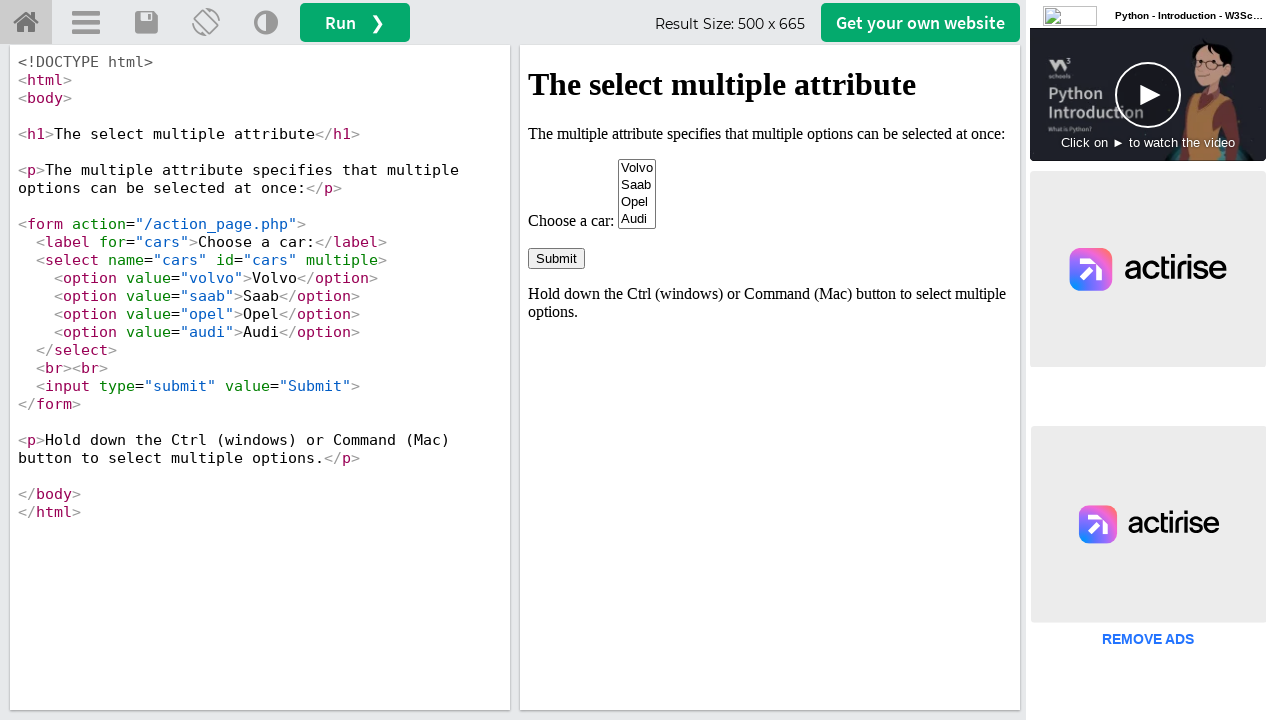

Located iframe with id 'iframeResult' containing the multi-select dropdown
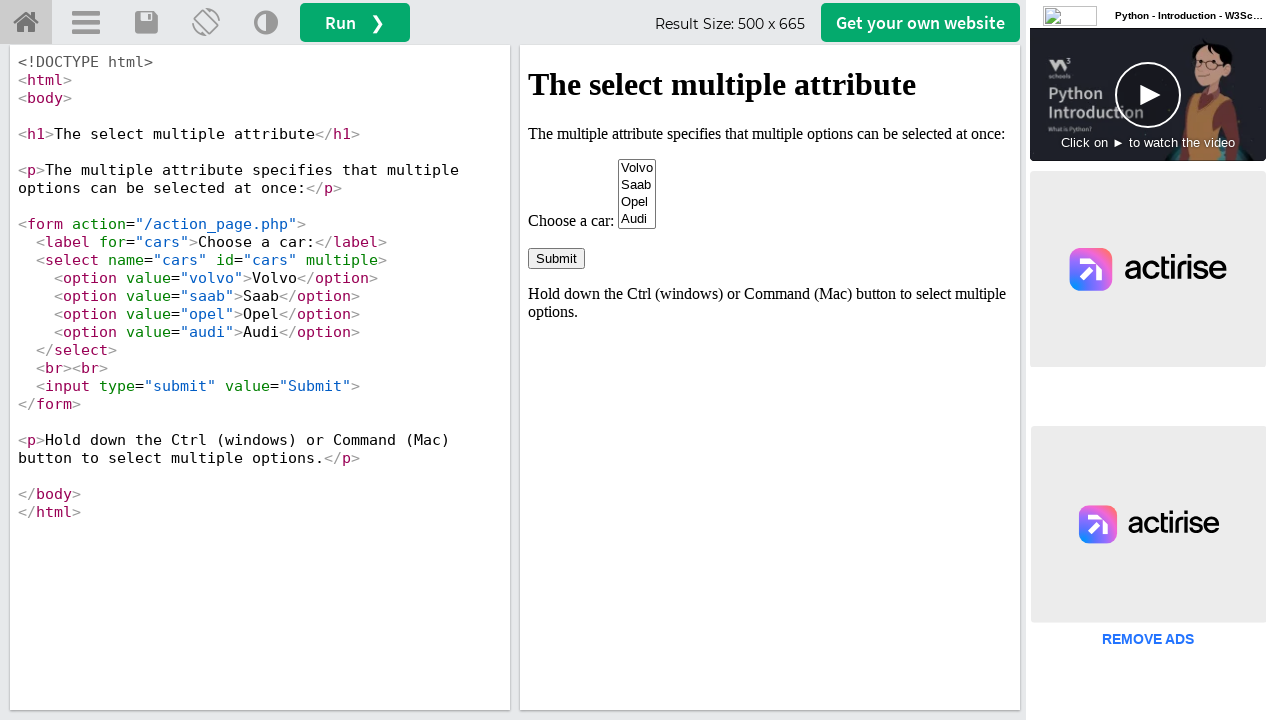

Located multi-select dropdown element with id 'cars' inside iframe
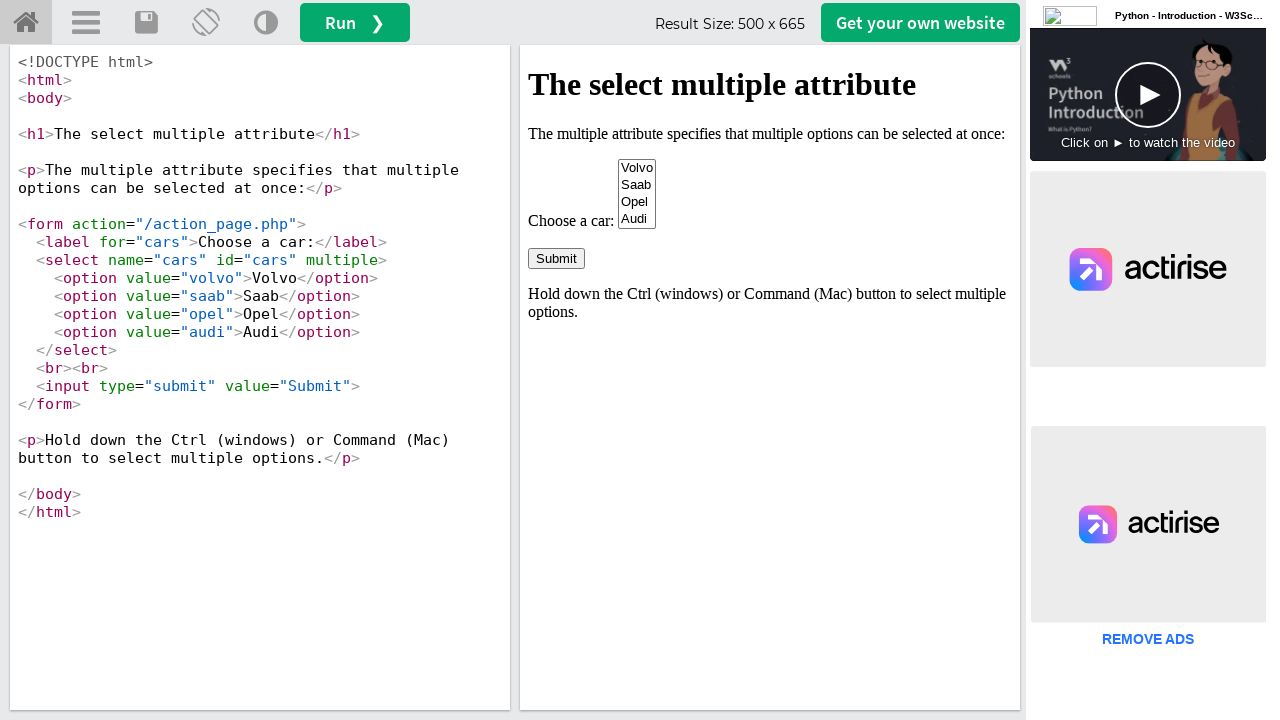

Selected first option (Volvo) by index 0 on #iframeResult >> internal:control=enter-frame >> #cars
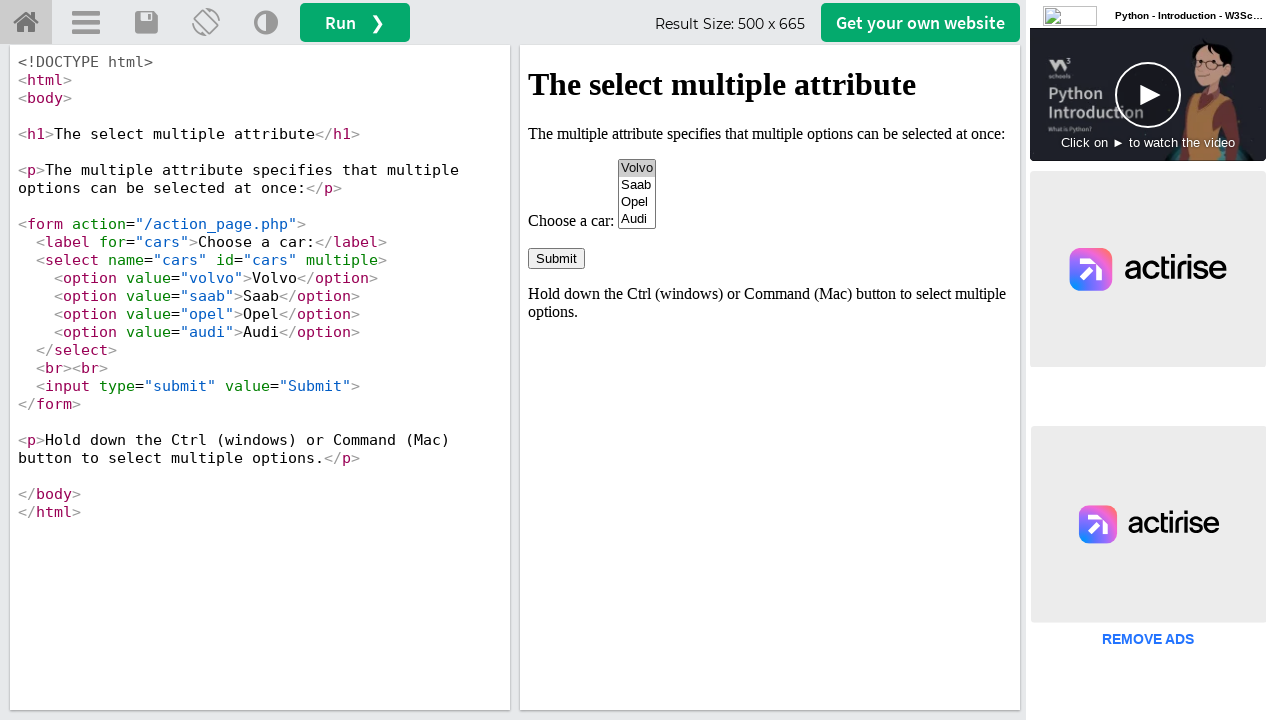

Selected option with value 'saab' (Saab) by value on #iframeResult >> internal:control=enter-frame >> #cars
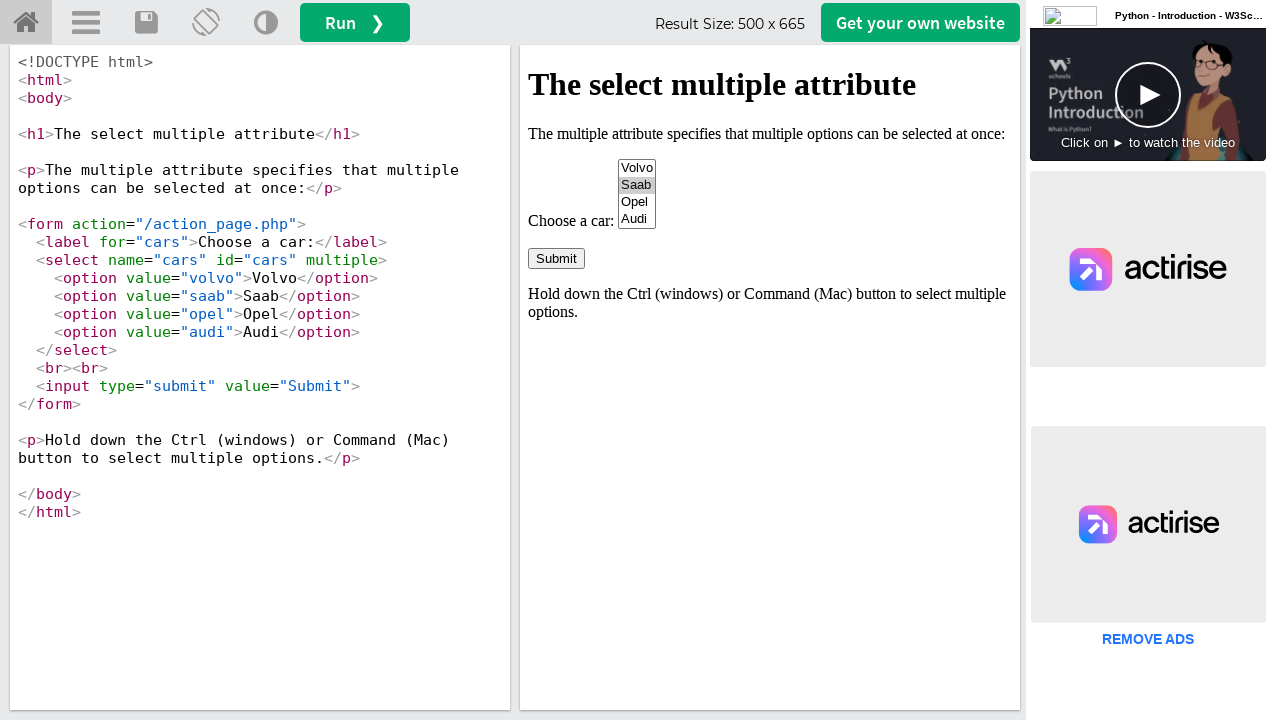

Selected option with visible text 'Audi' by label on #iframeResult >> internal:control=enter-frame >> #cars
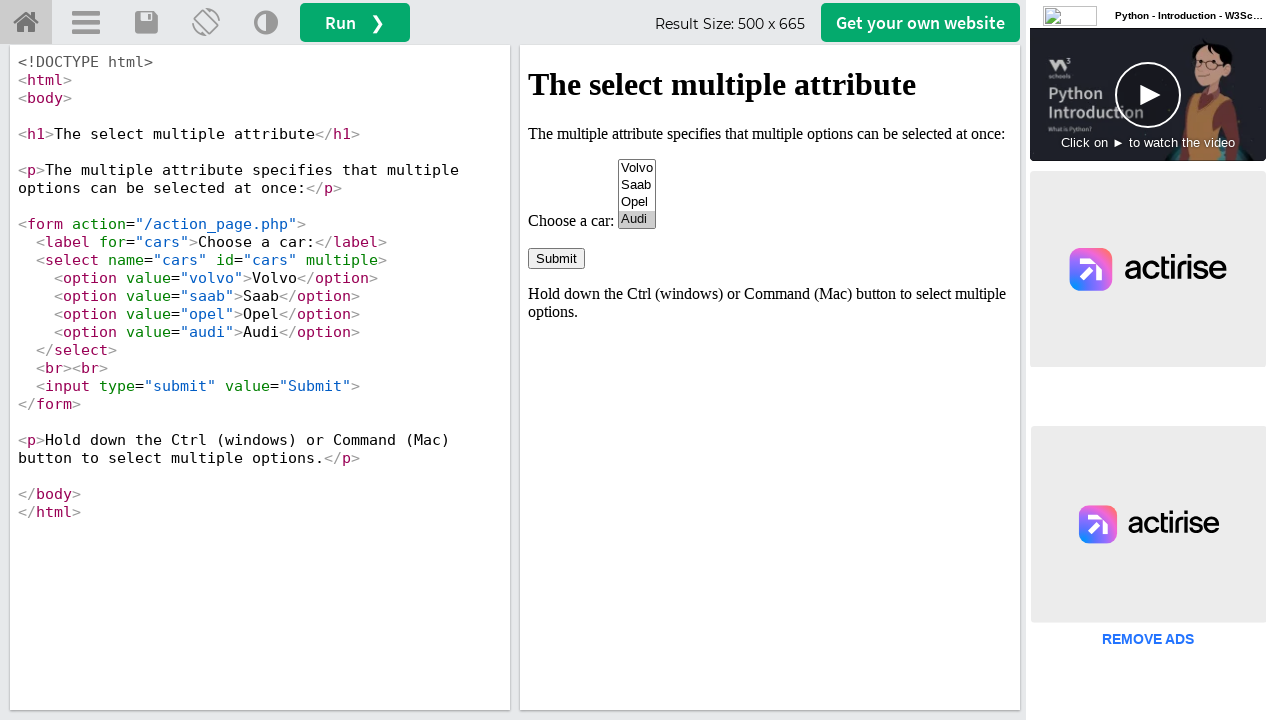

Waited 500ms to verify multiple selections are made
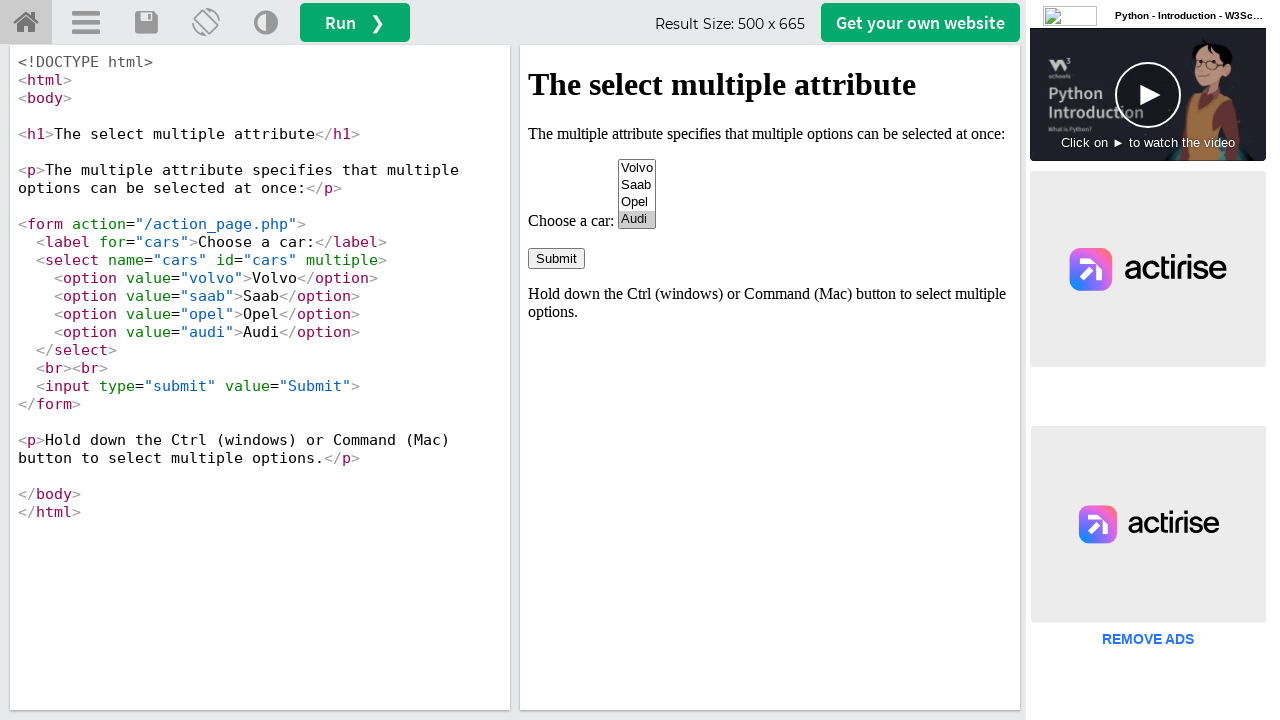

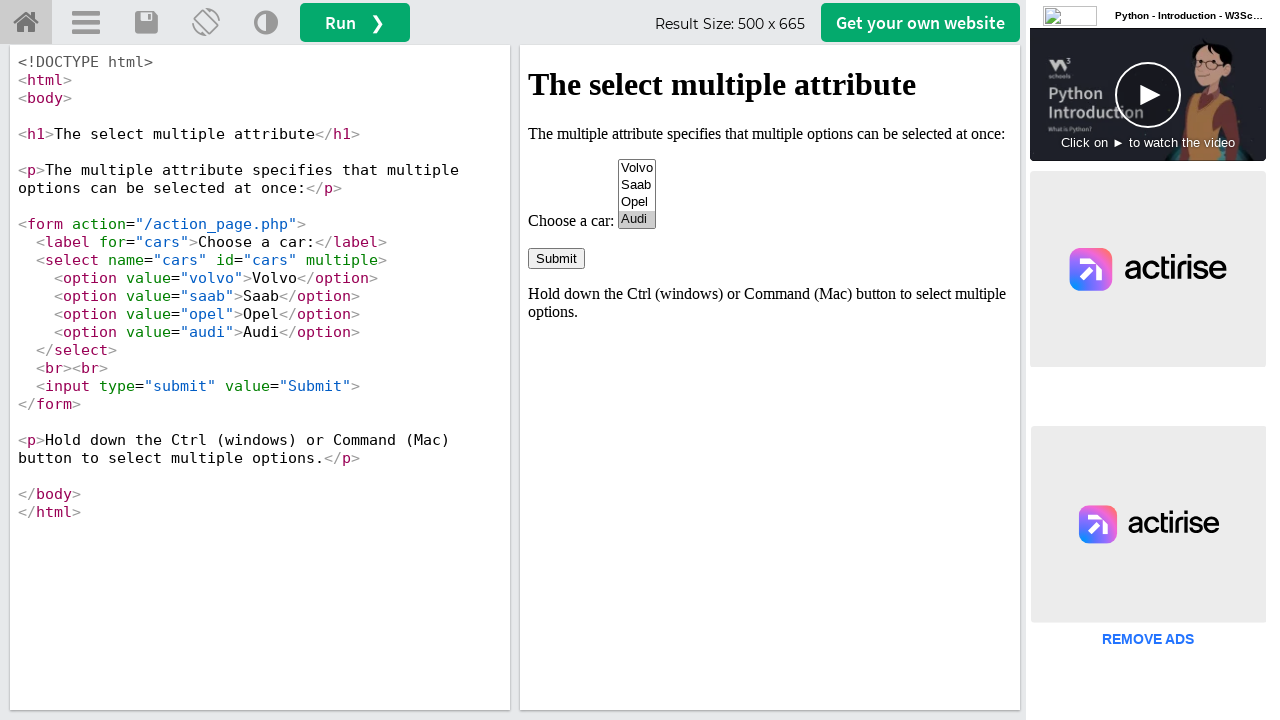